Tests highlighting an element by adding a yellow dashed border using JavaScript and then restoring the original style

Starting URL: https://ultimateqa.com/complicated-page/

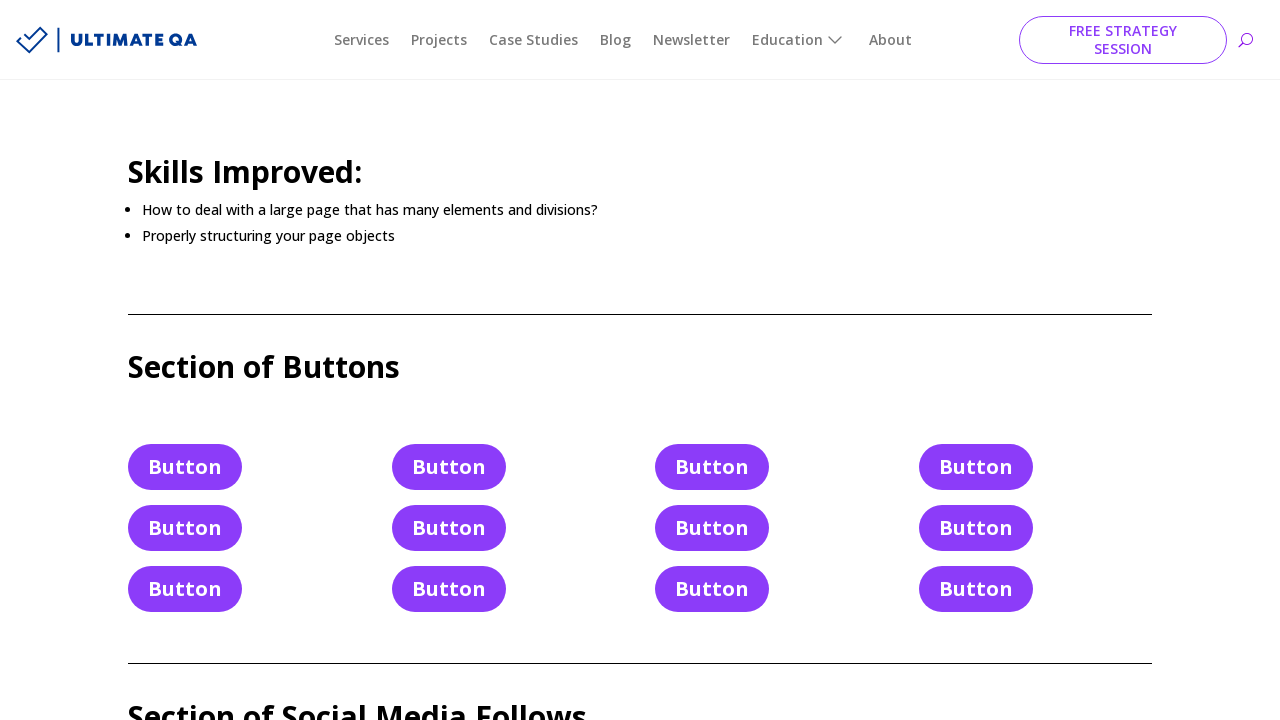

Located the #Skills_Improved element
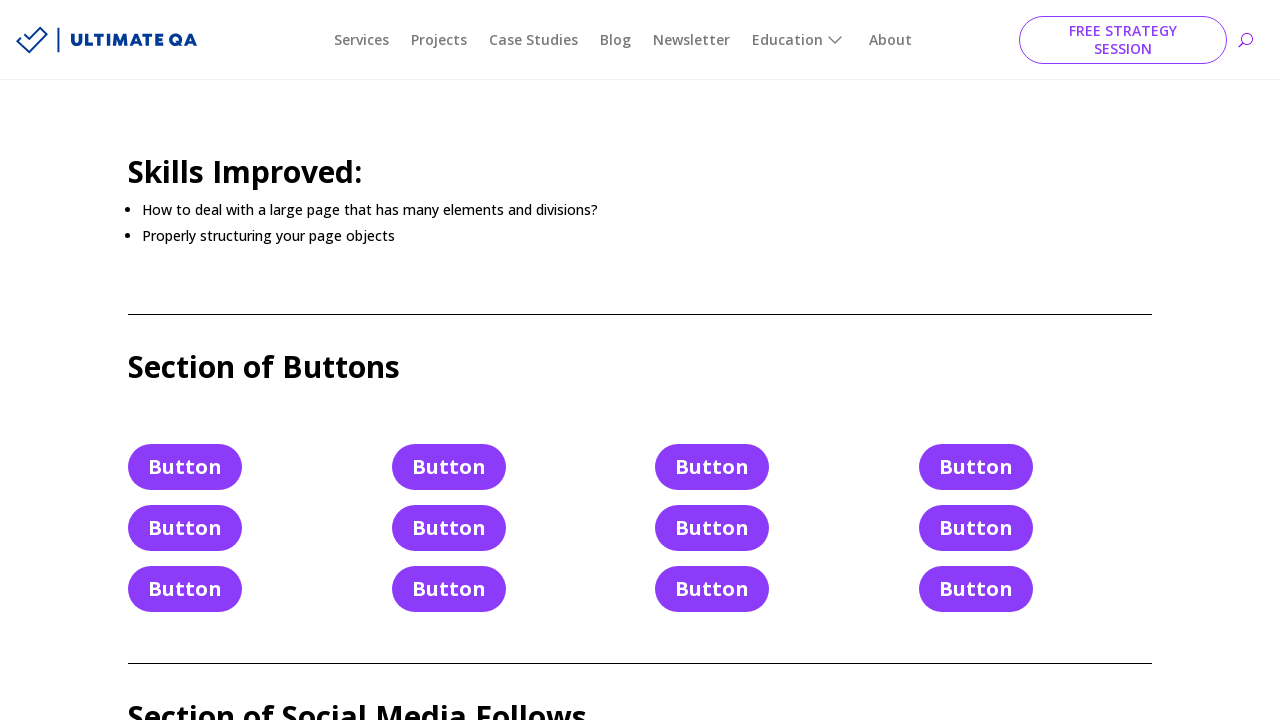

Retrieved original style attribute of the element
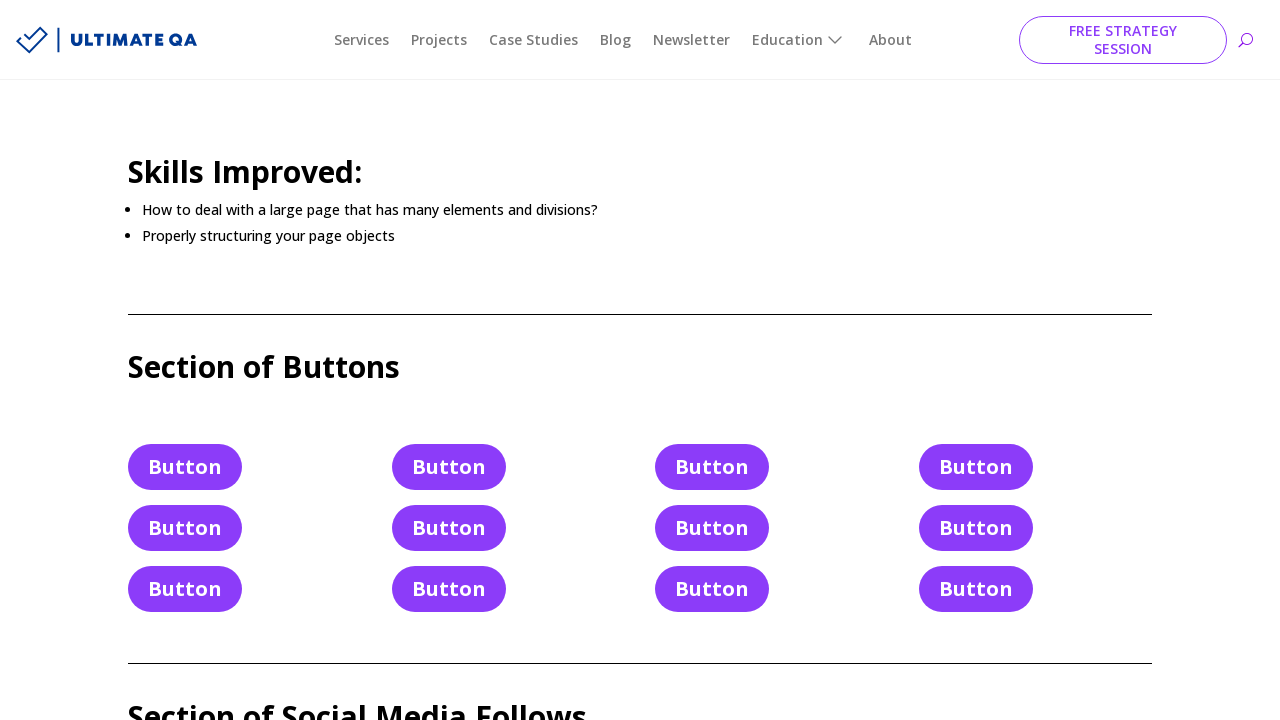

Applied yellow dashed border highlight to #Skills_Improved element using JavaScript
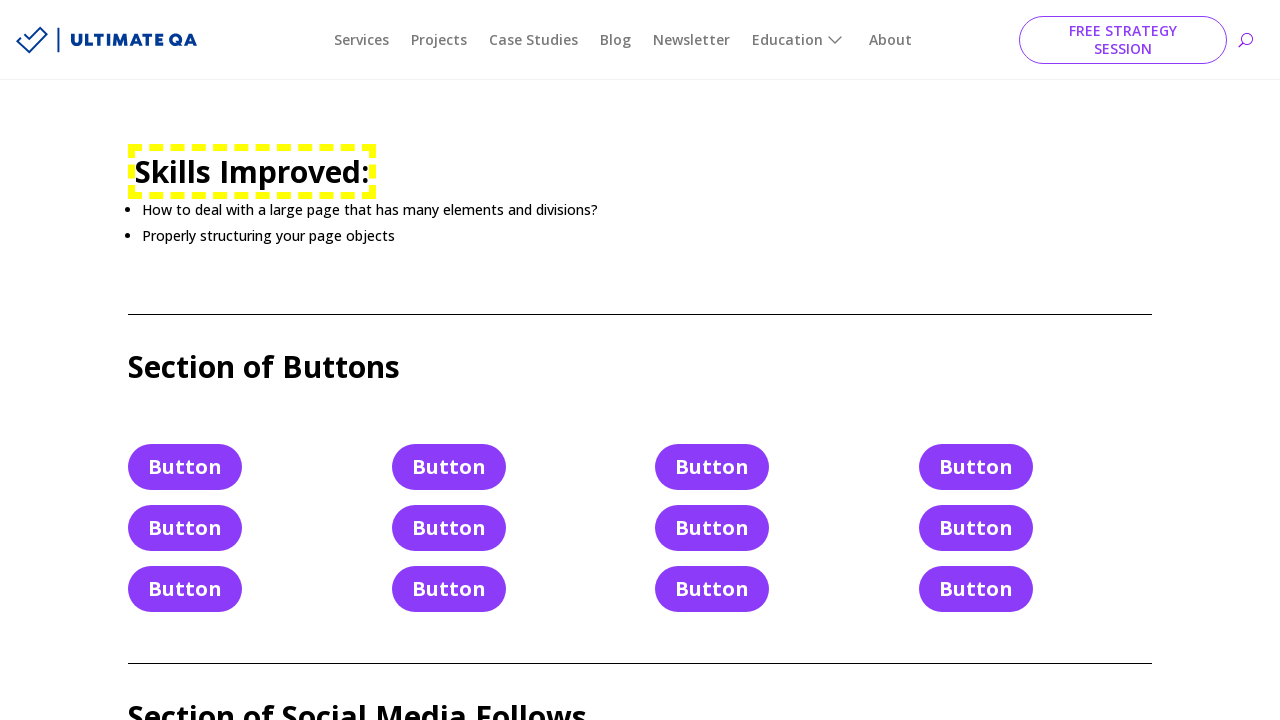

Waited 2 seconds to view the highlighted element
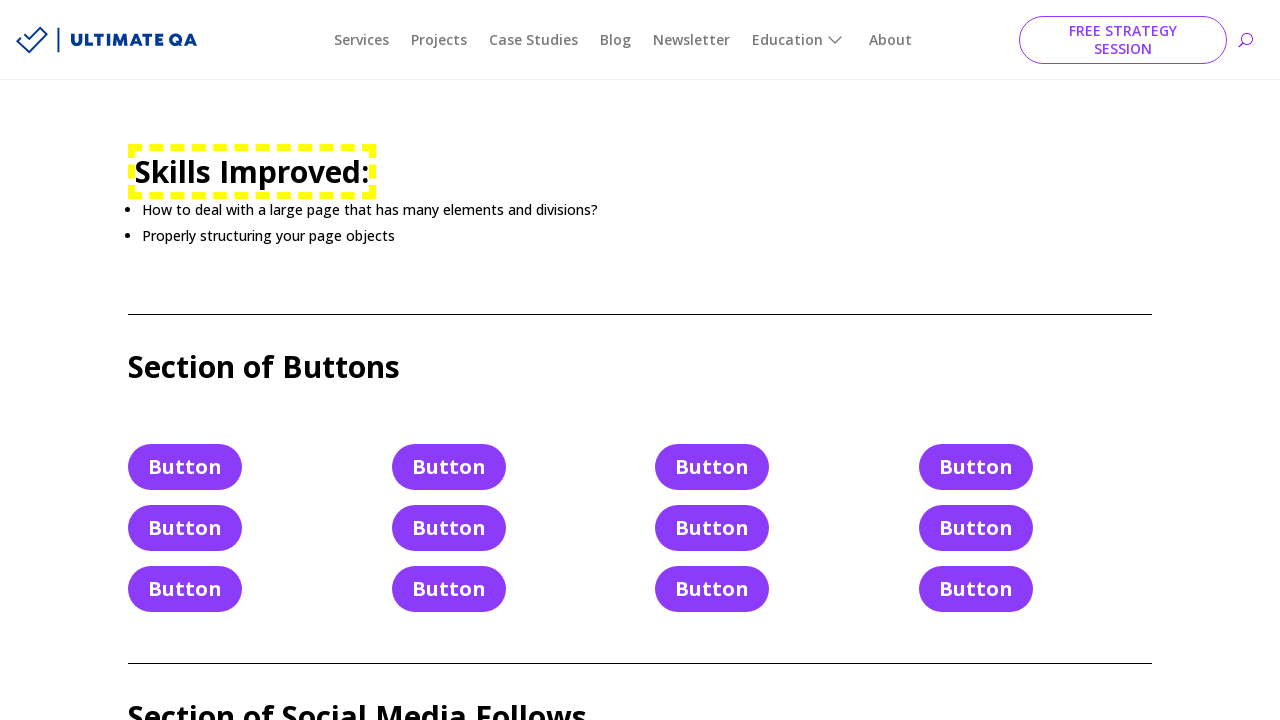

Restored the original style of the #Skills_Improved element
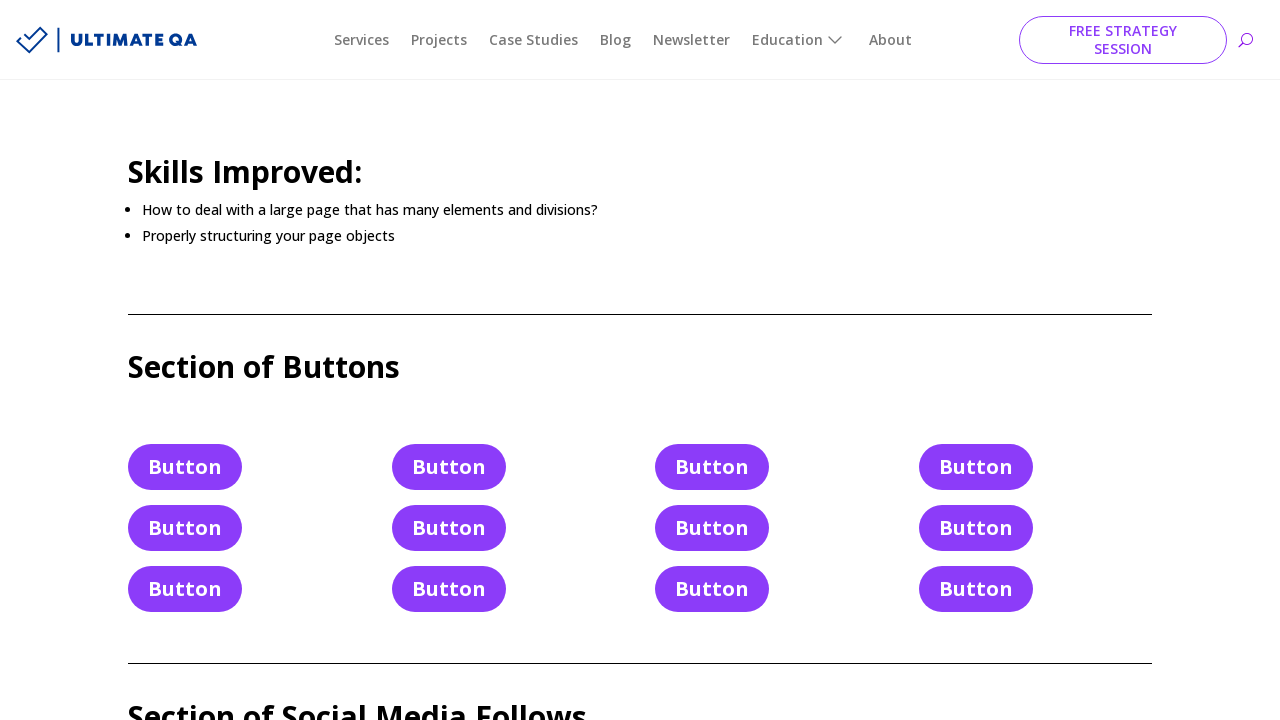

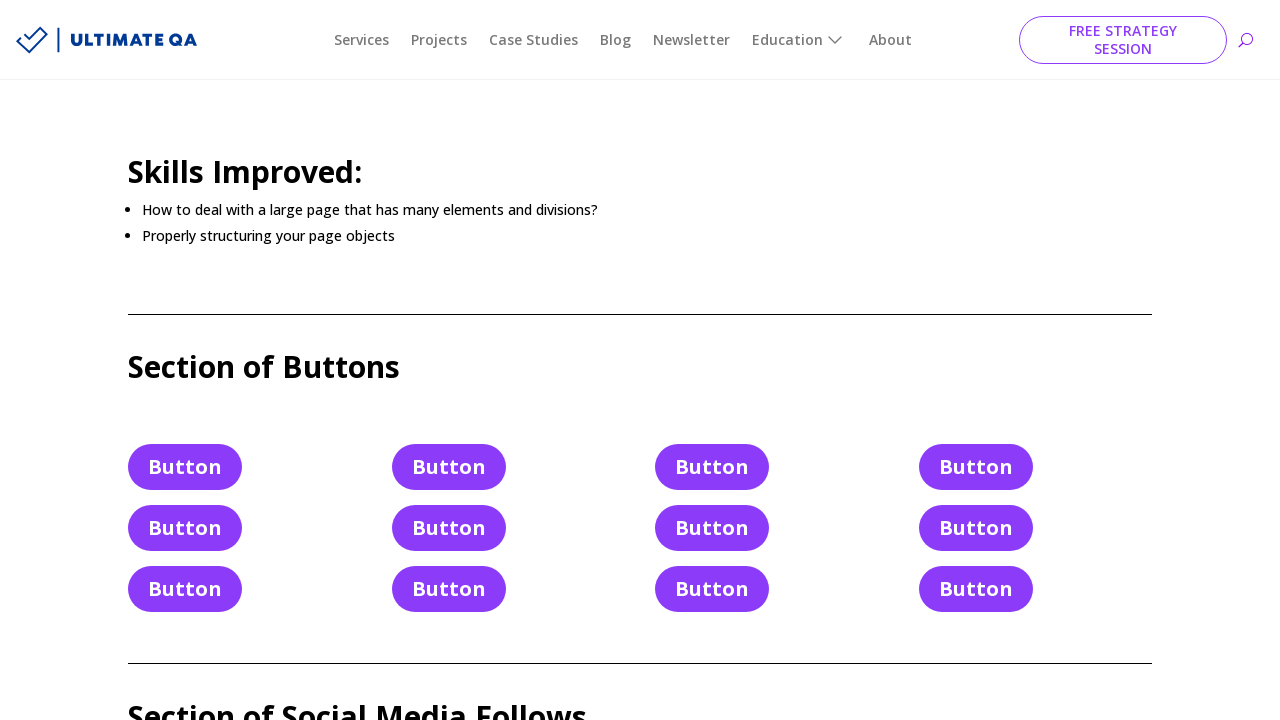